Tests the forgot password functionality by entering a username and clicking the forgot password link

Starting URL: https://login.salesforce.com/

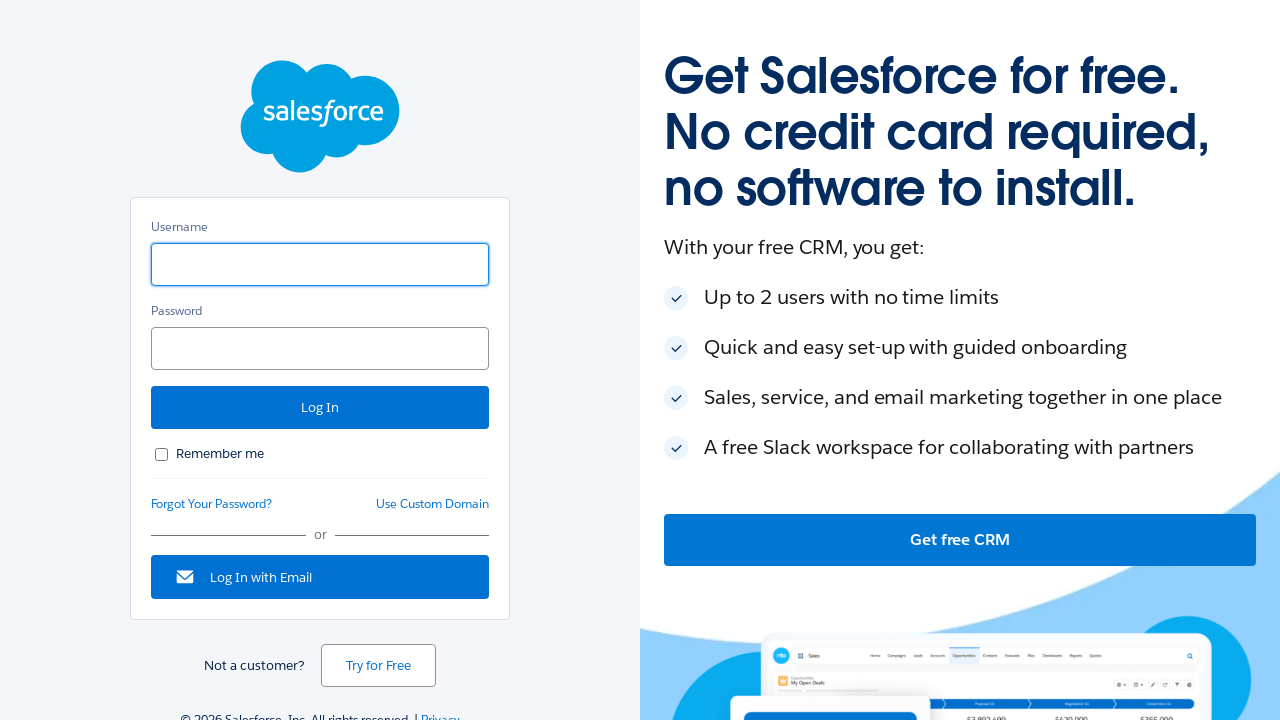

Entered username 'testuser@salesforce.com' in username field on #username
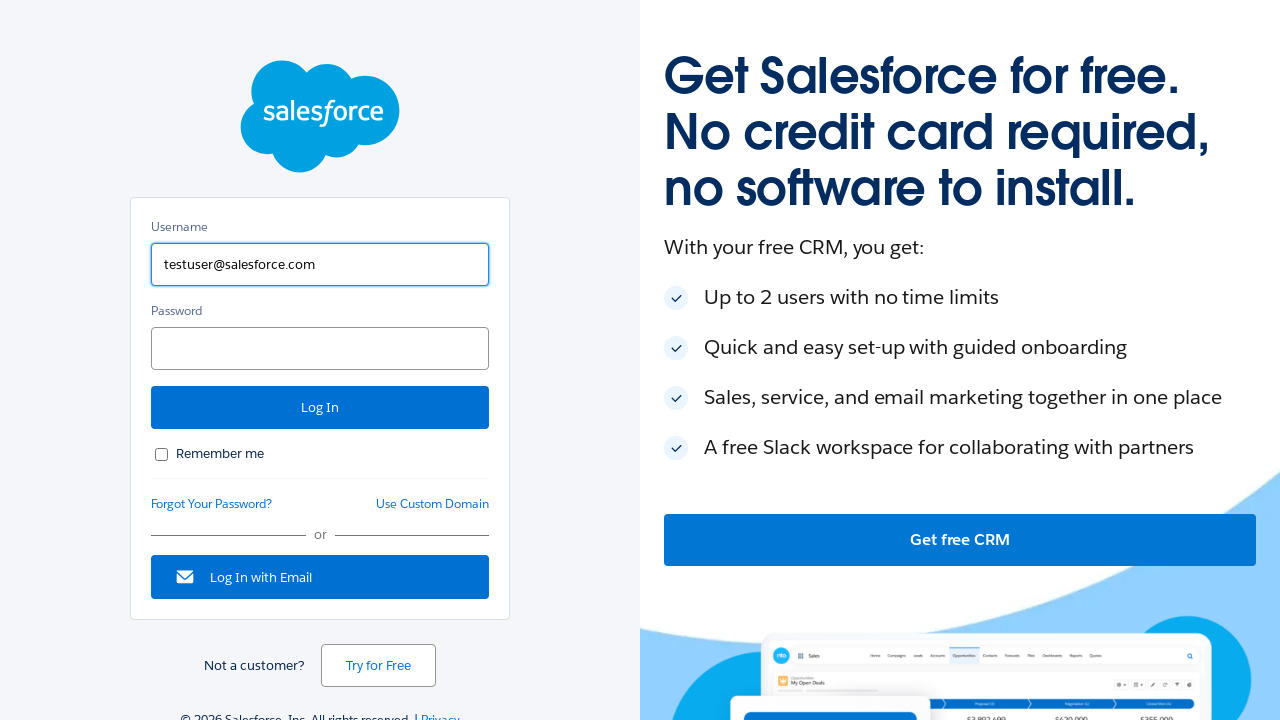

Clicked forgot password link at (212, 504) on #forgot_password_link
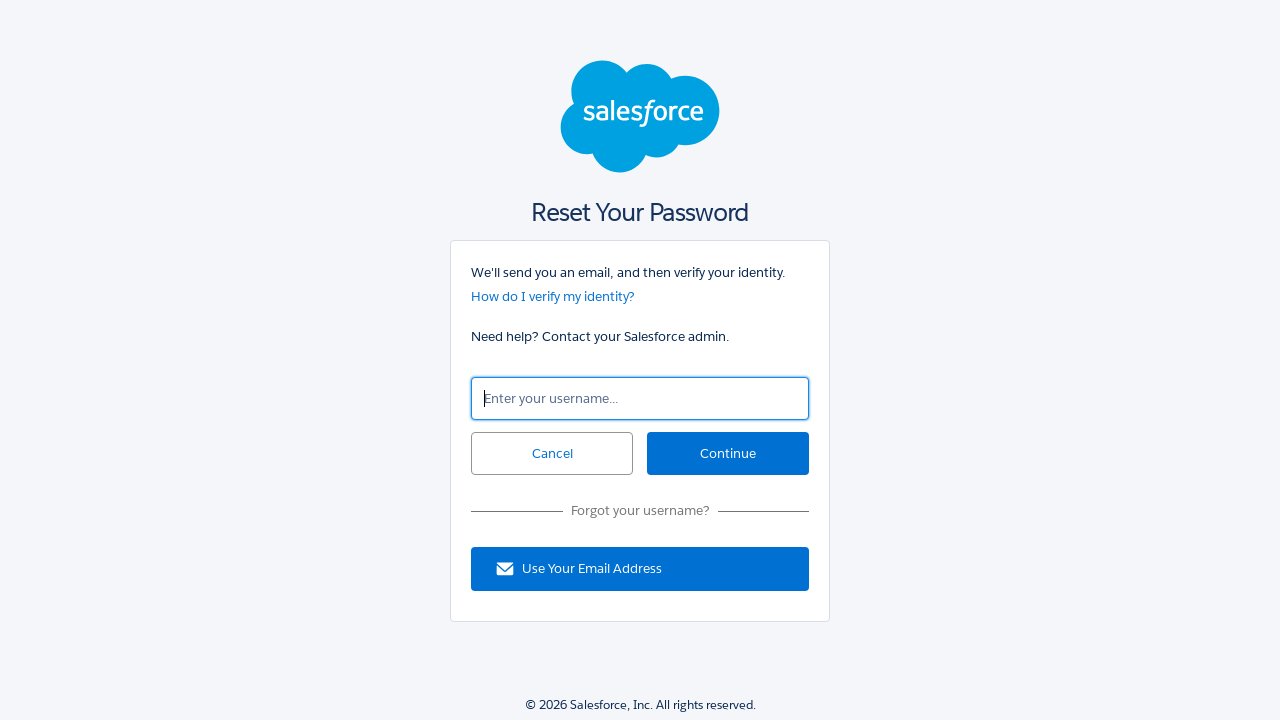

Navigated to forgot password page and network idle
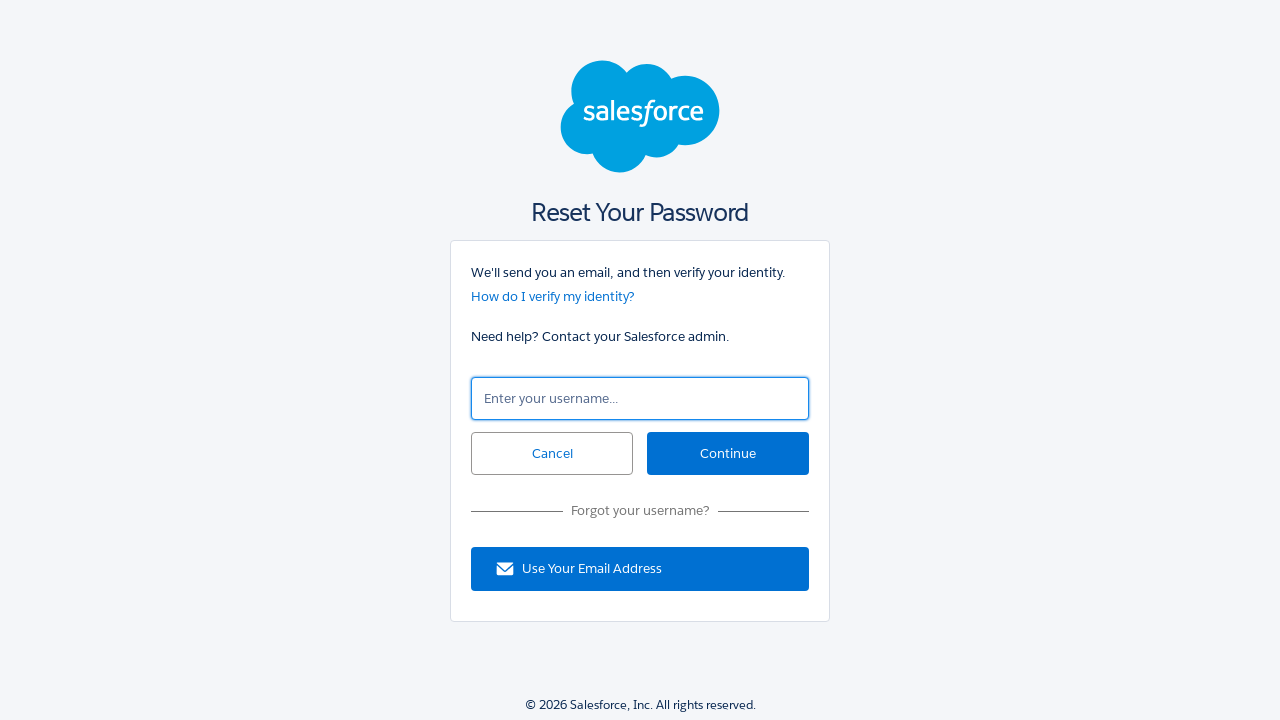

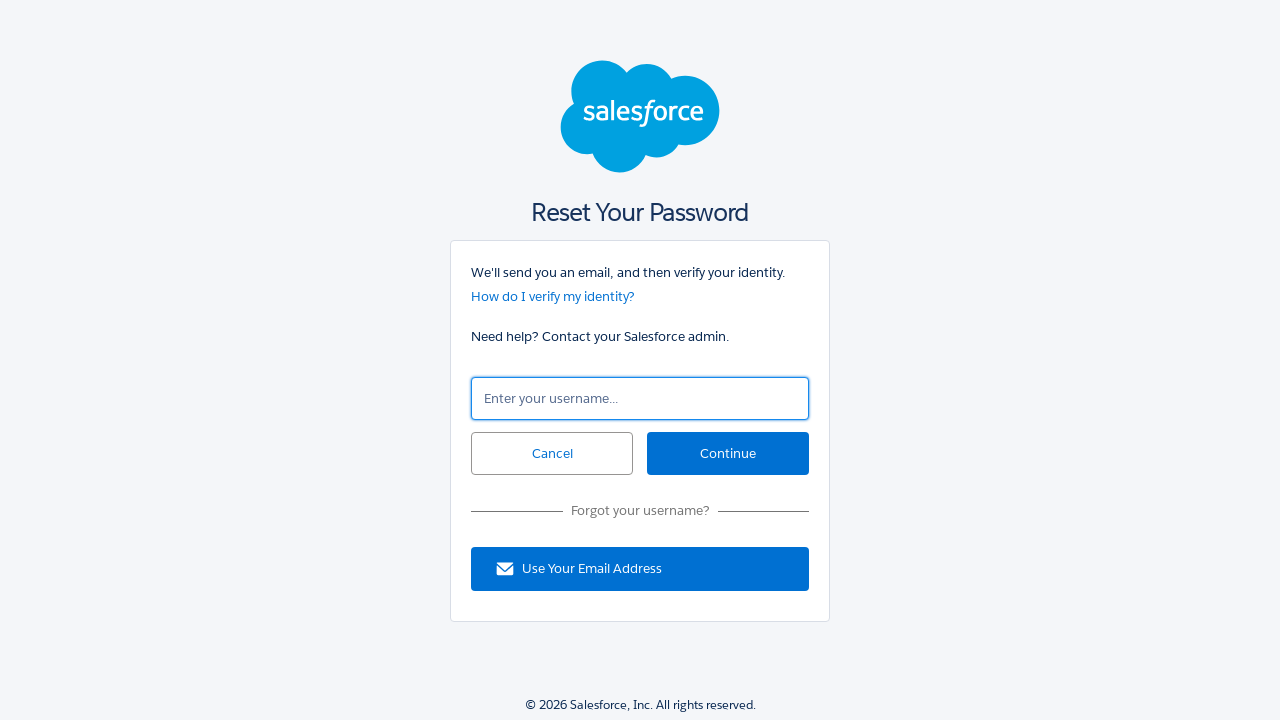